Tests validation error when entering 31 characters in the last name field during registration

Starting URL: https://b2c.passport.rt.ru

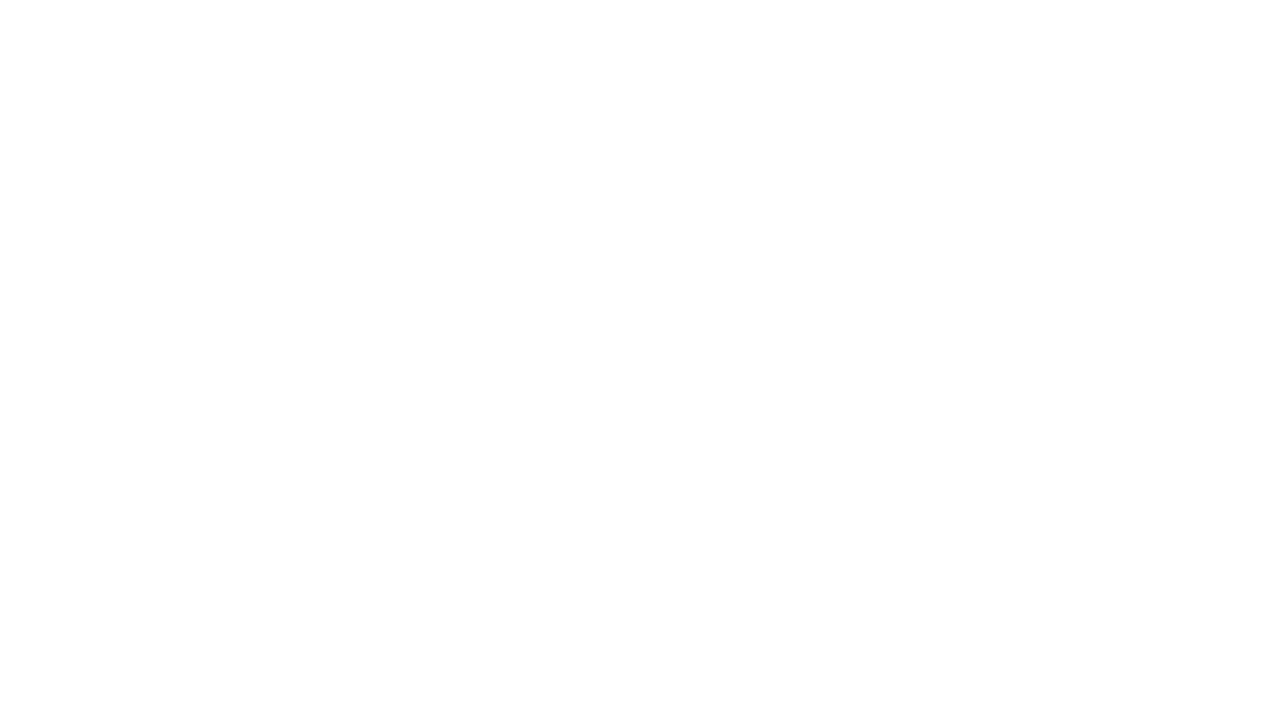

Clicked registration link at (1010, 475) on #kc-register
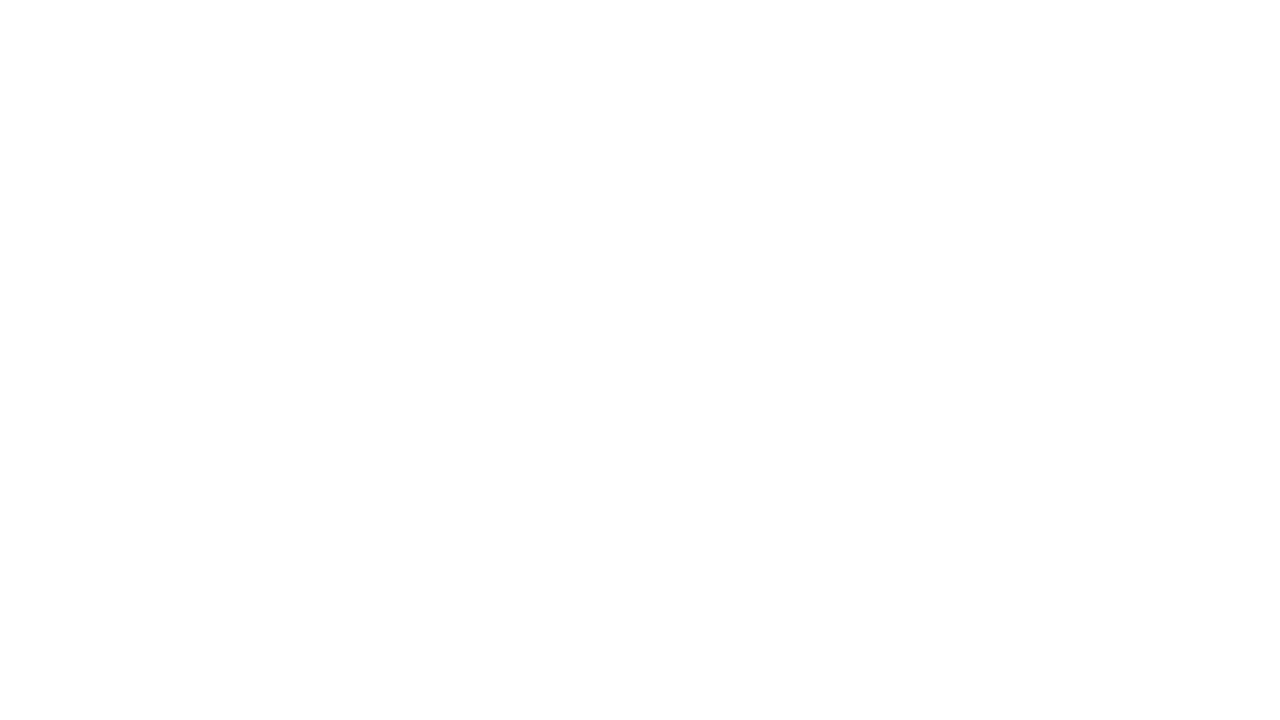

Registration page loaded
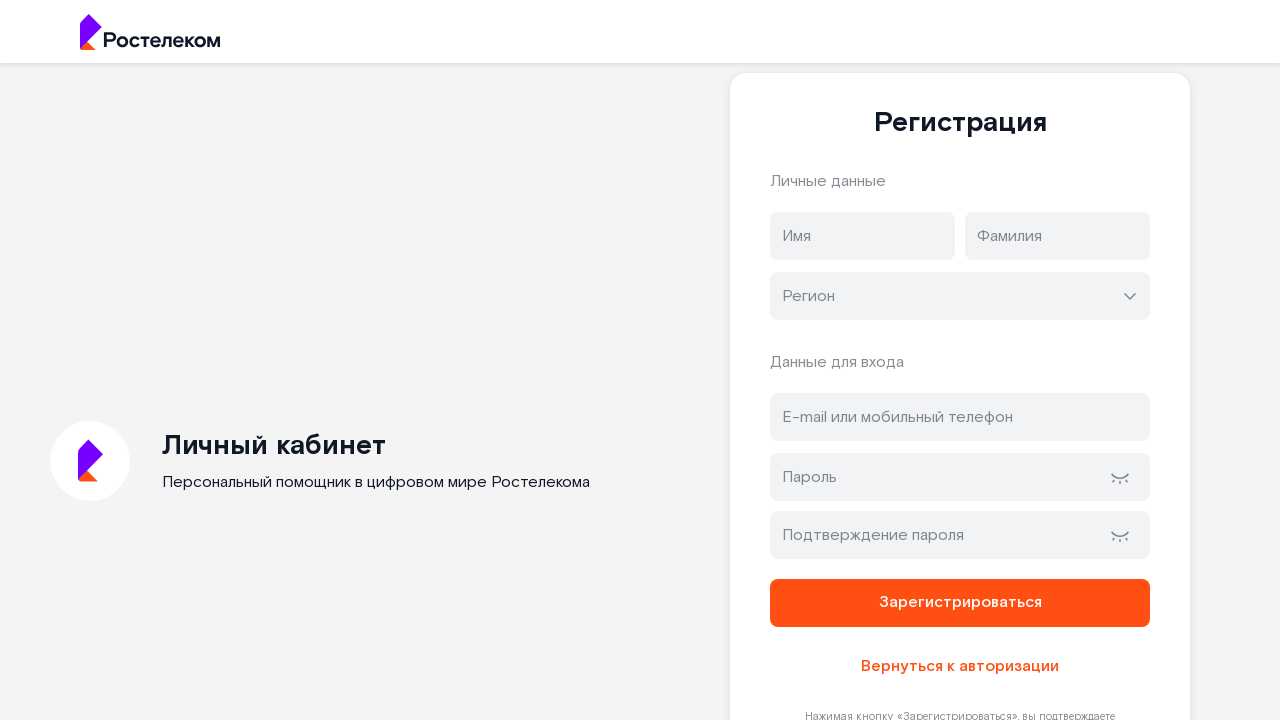

Filled first name field with 'Федор' on input[name='firstName']
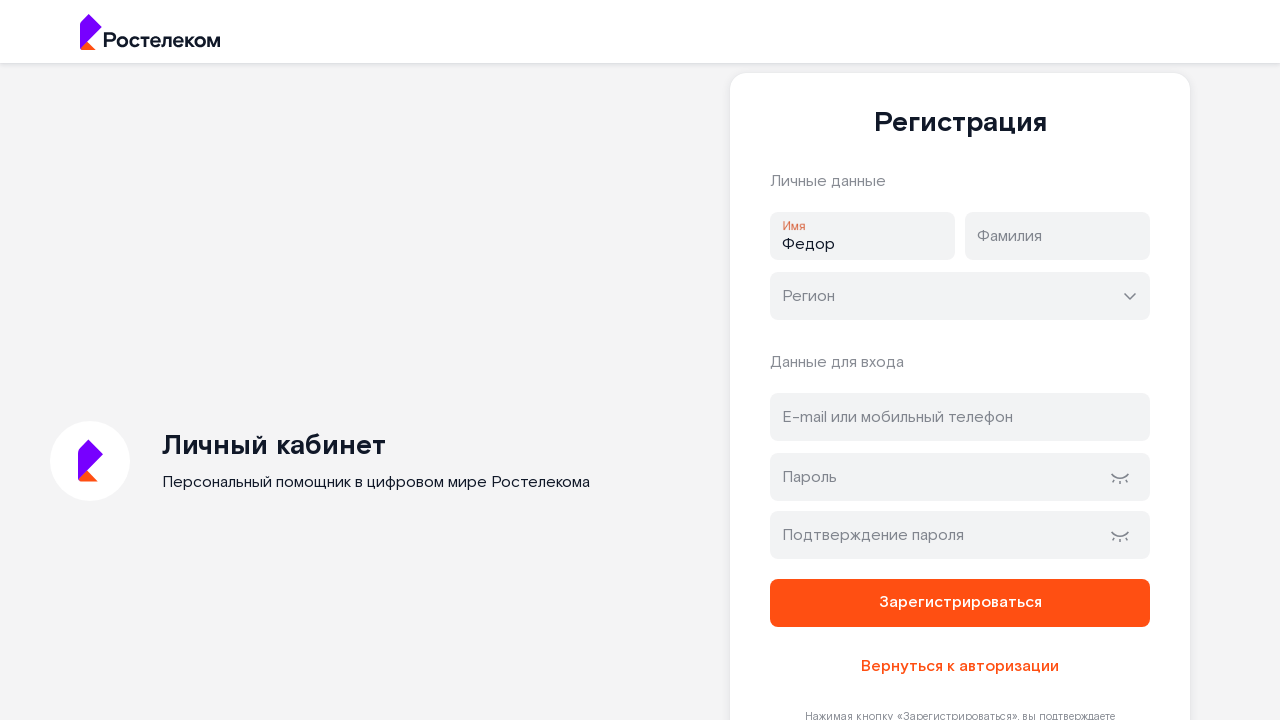

Filled last name field with 31-character string on input[name='lastName']
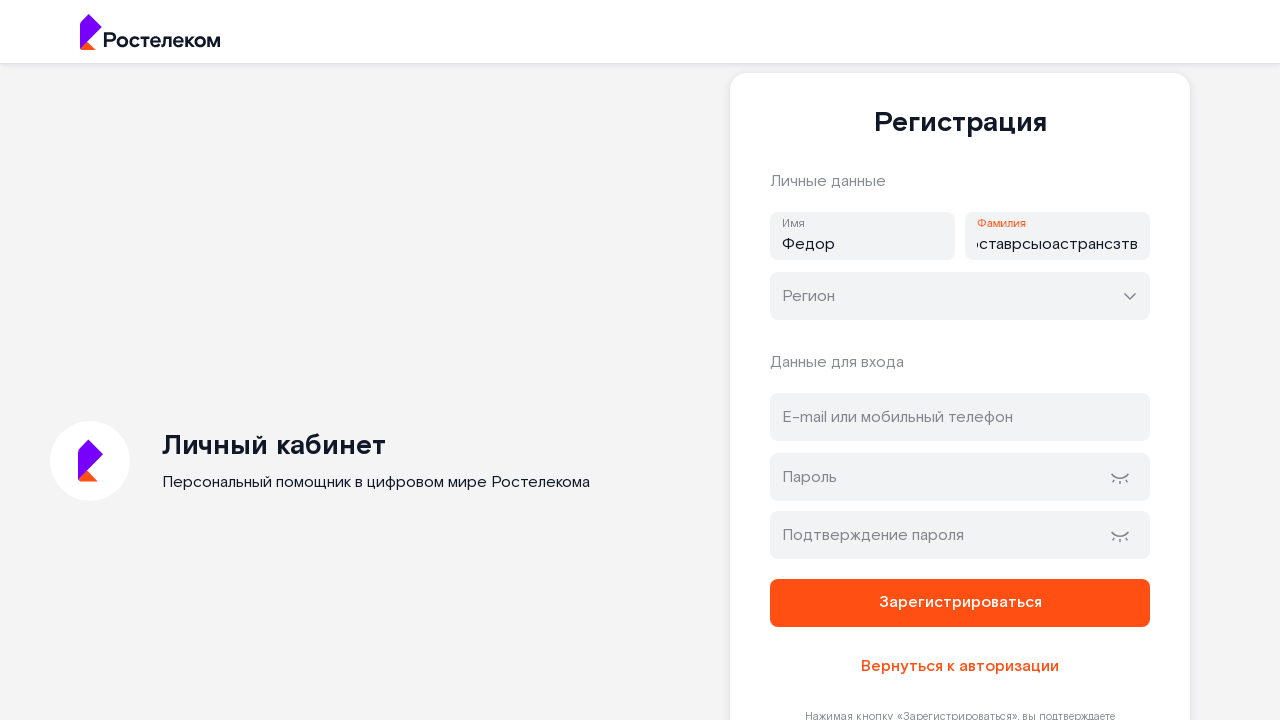

Filled email/address field with 'bo@ya.ru' on #address
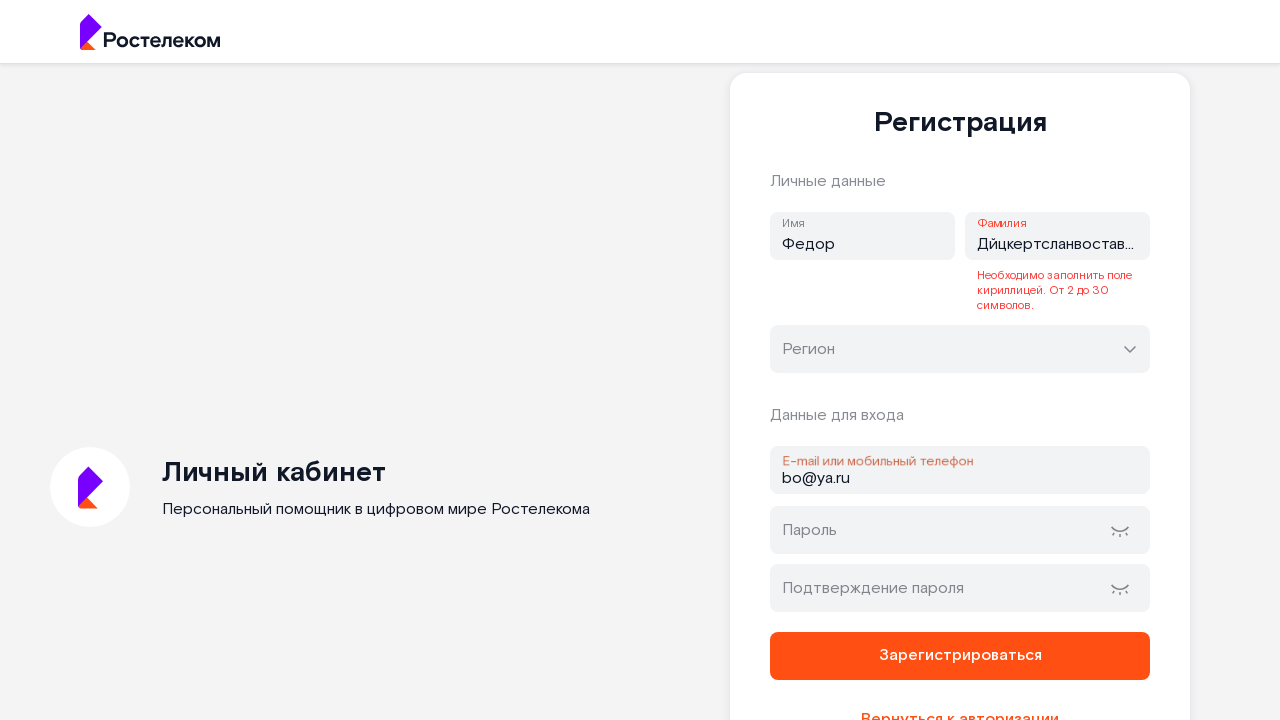

Filled password field on #password
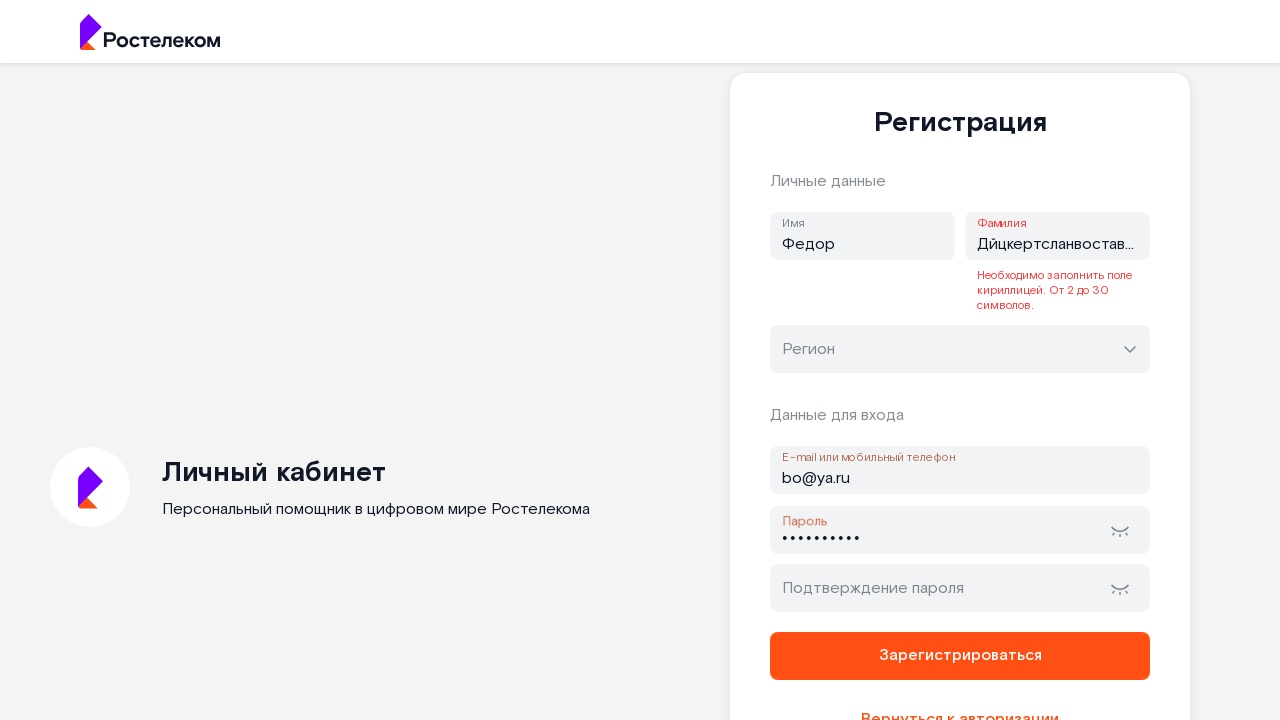

Filled password confirmation field on #password-confirm
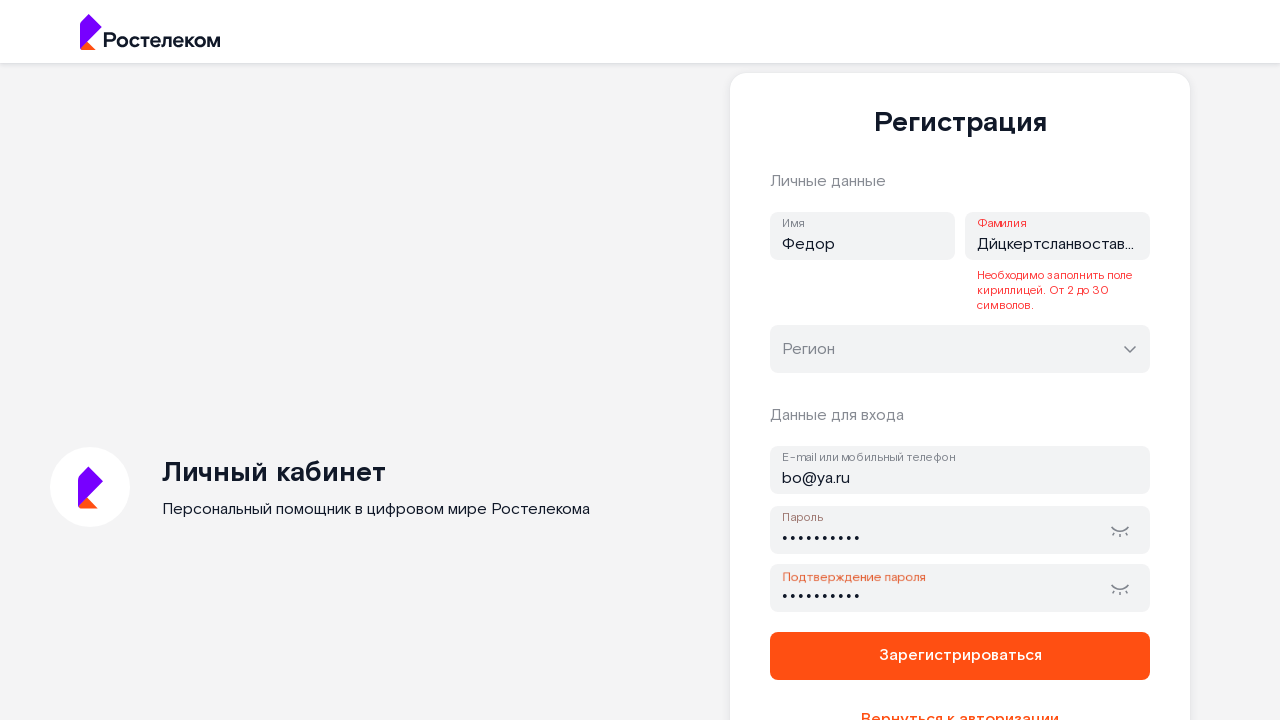

Clicked register button at (960, 656) on button[name='register']
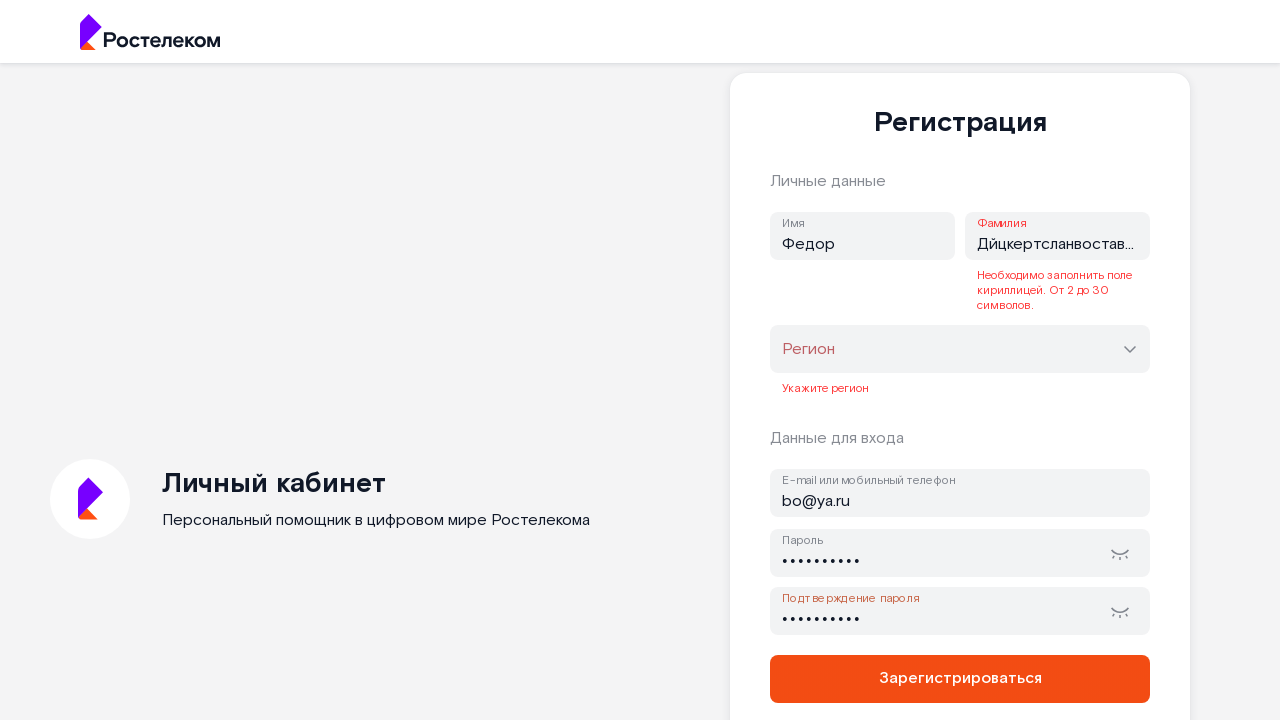

Validation error displayed for last name field (31 characters exceeds 30 character limit)
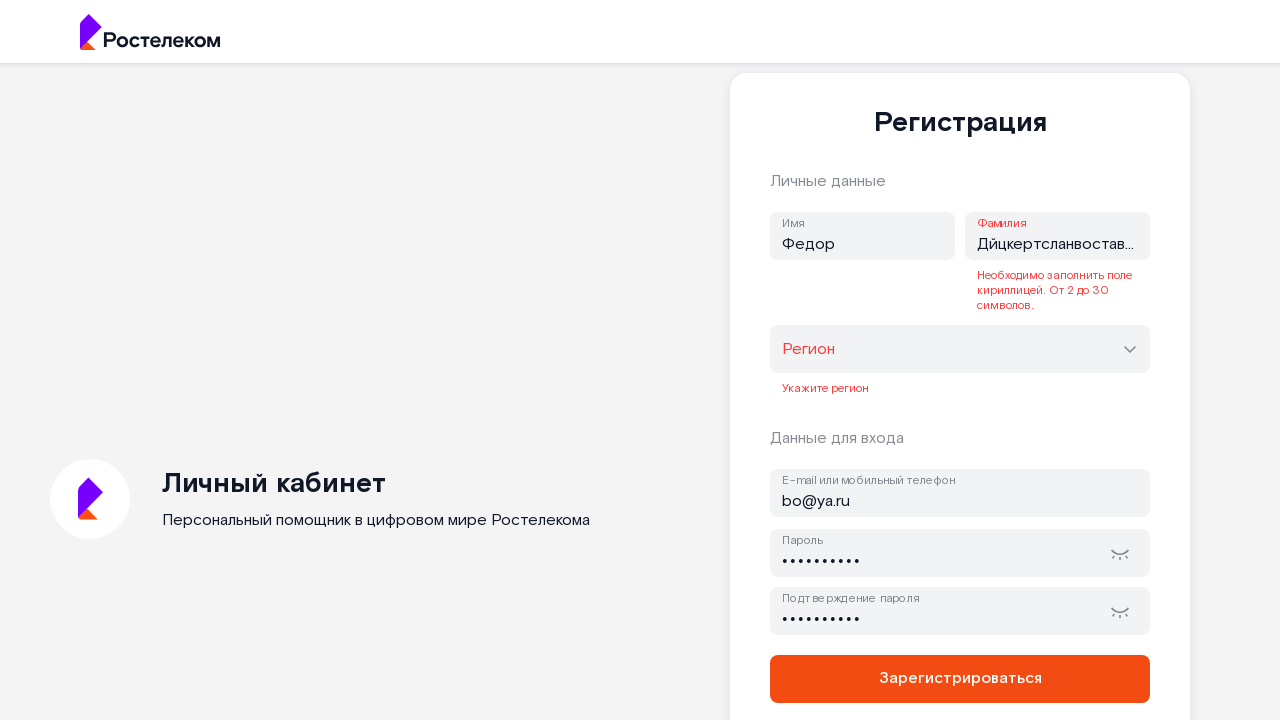

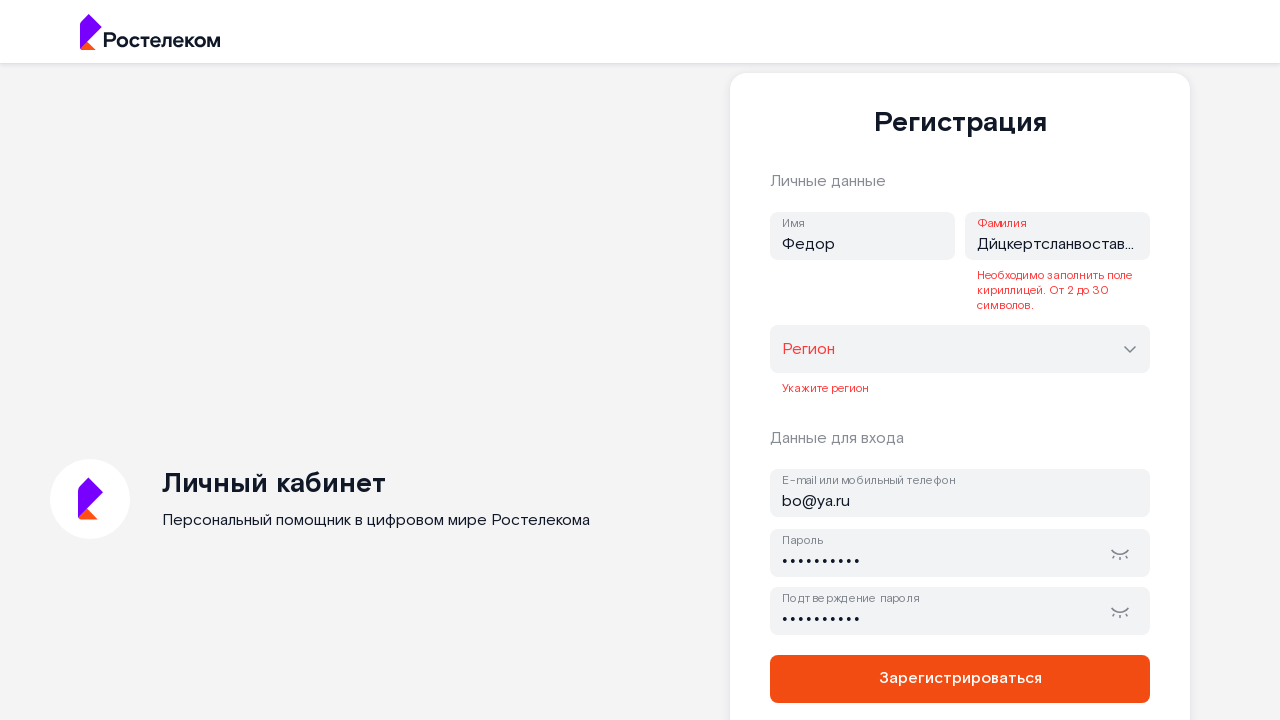